Tests drag and drop functionality by dragging a draggable element onto a droppable target within an iframe

Starting URL: https://jqueryui.com/droppable/

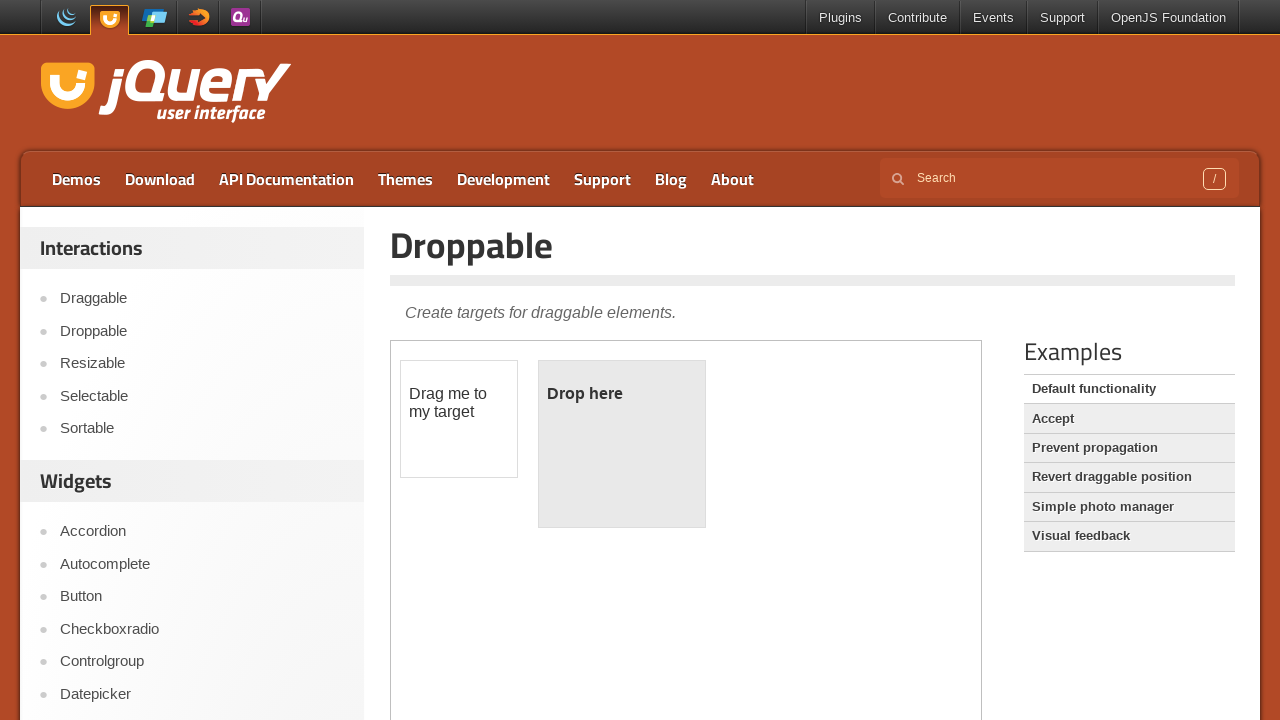

Located demo iframe on the page
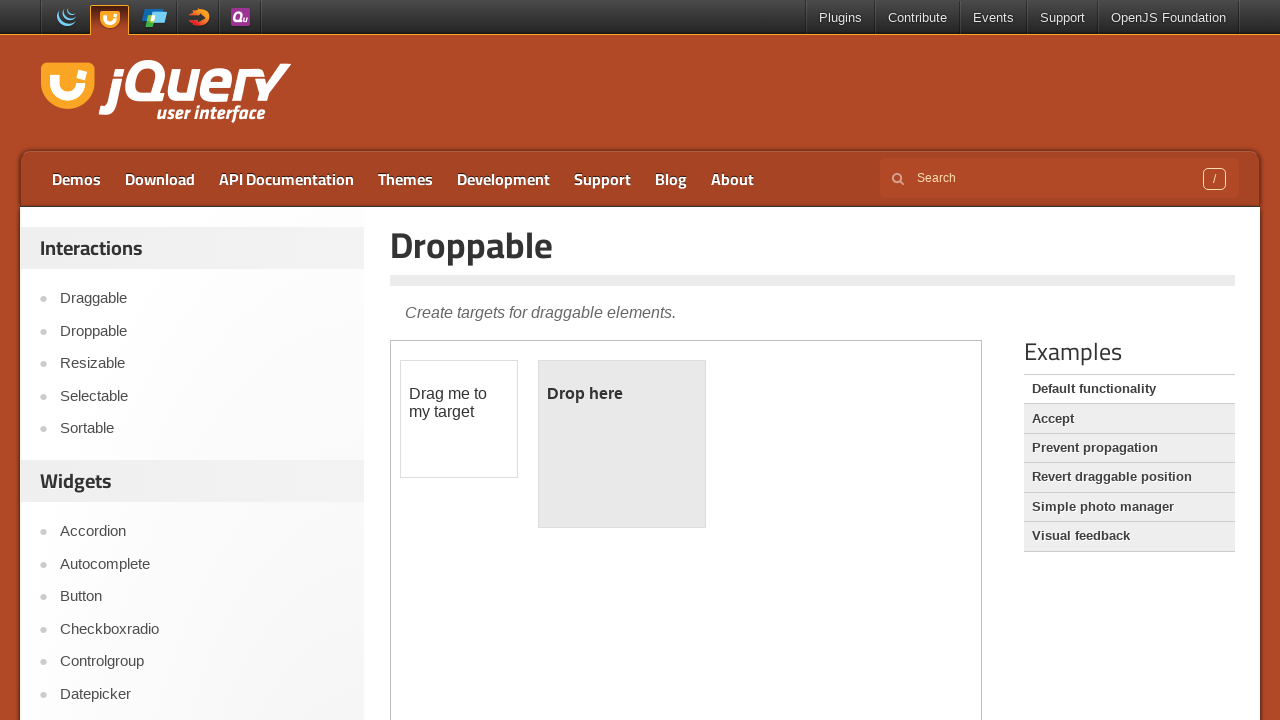

Located draggable element in iframe
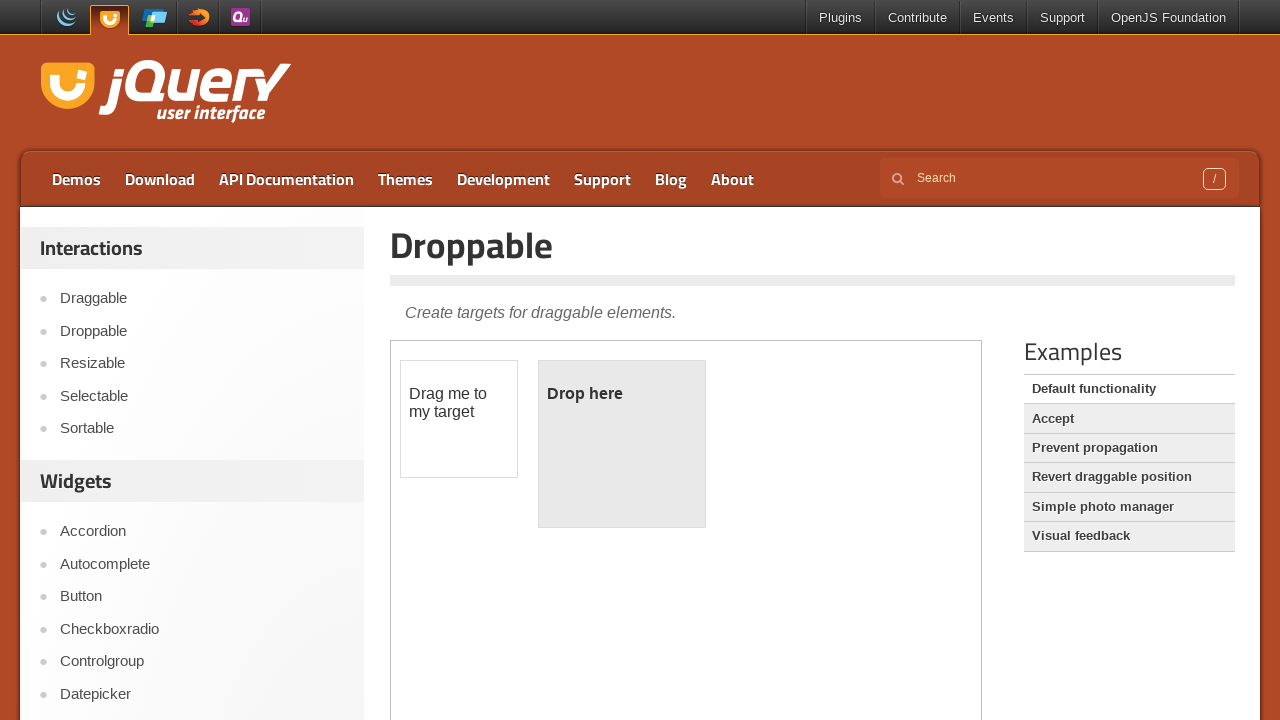

Located droppable target element in iframe
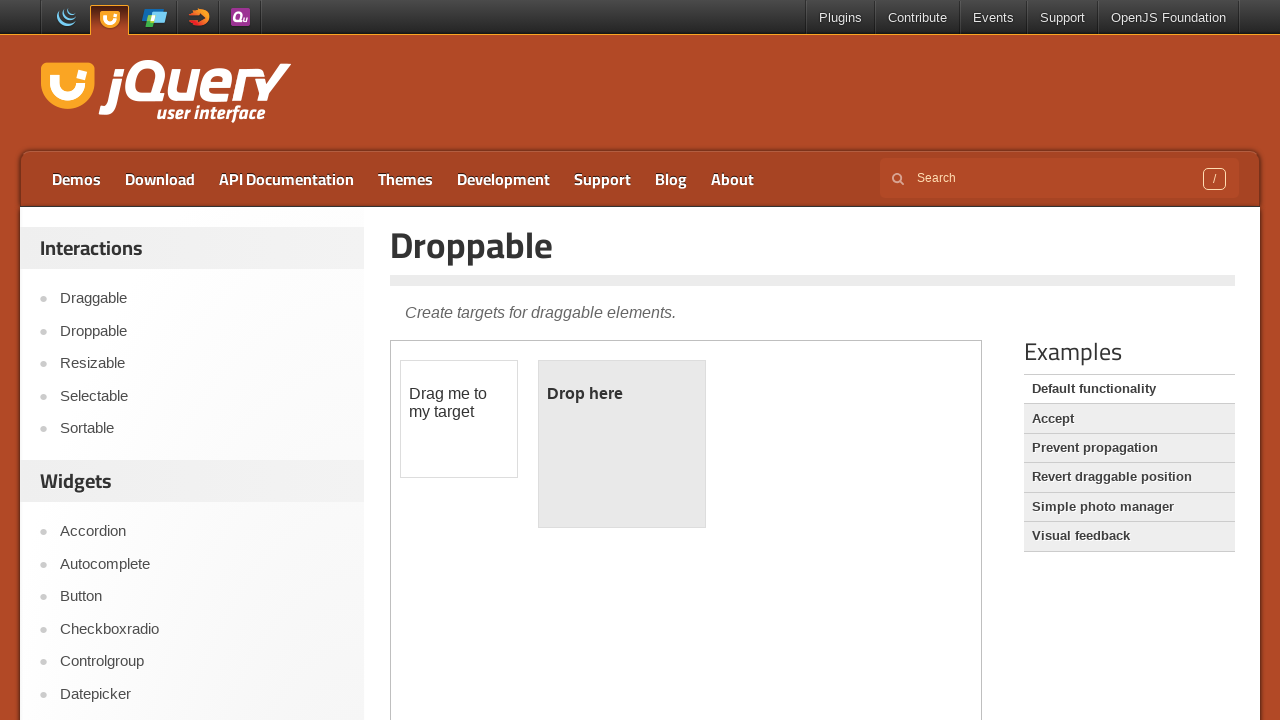

Dragged draggable element onto droppable target at (622, 444)
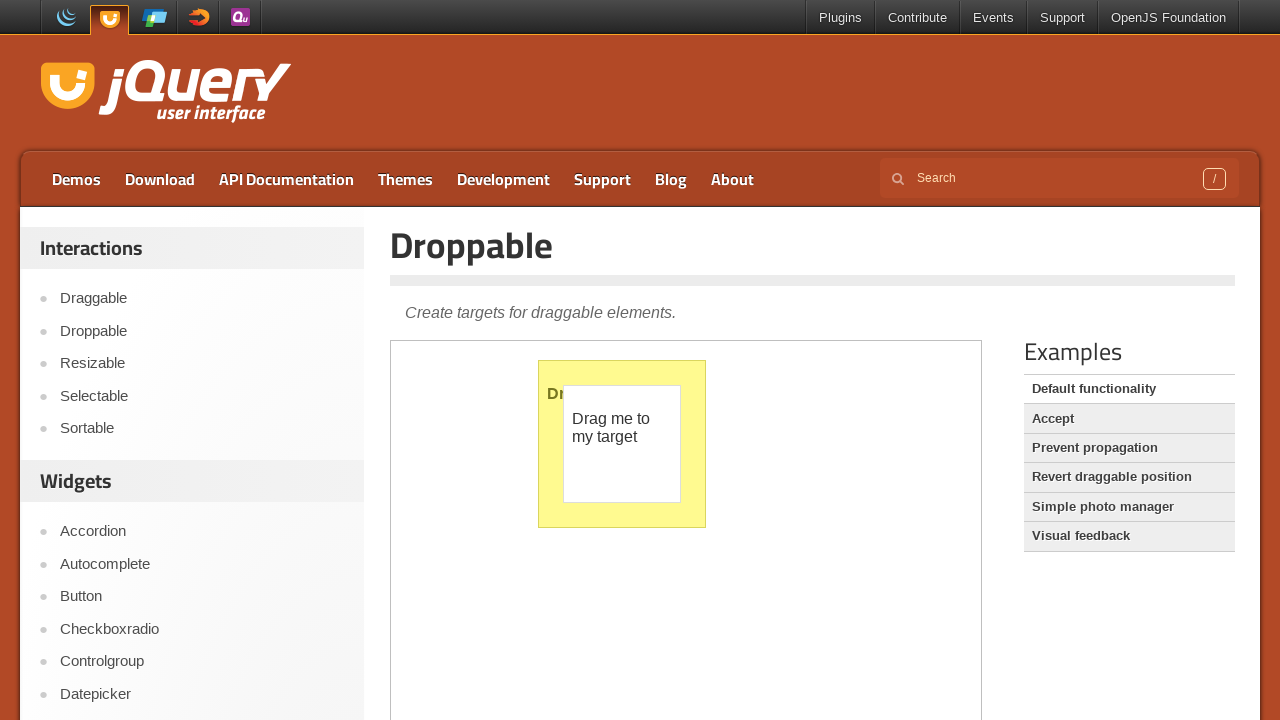

Verified drop was successful - droppable element now displays 'Dropped!' text
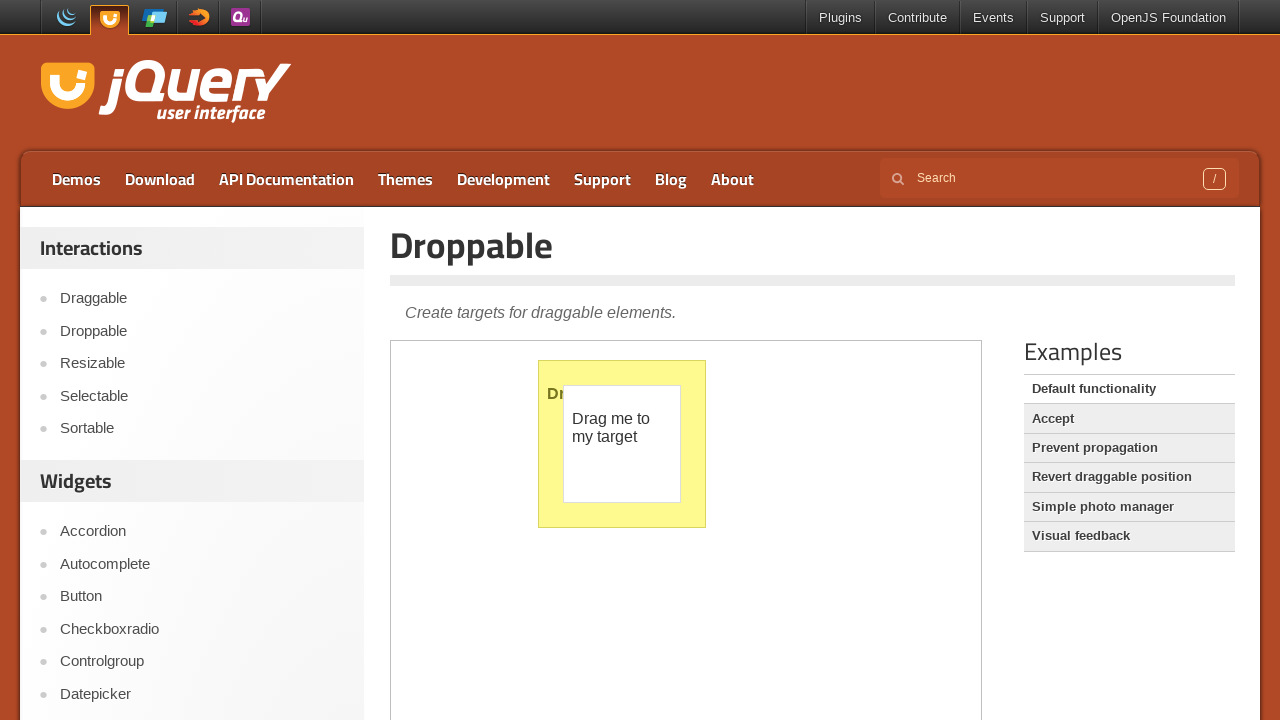

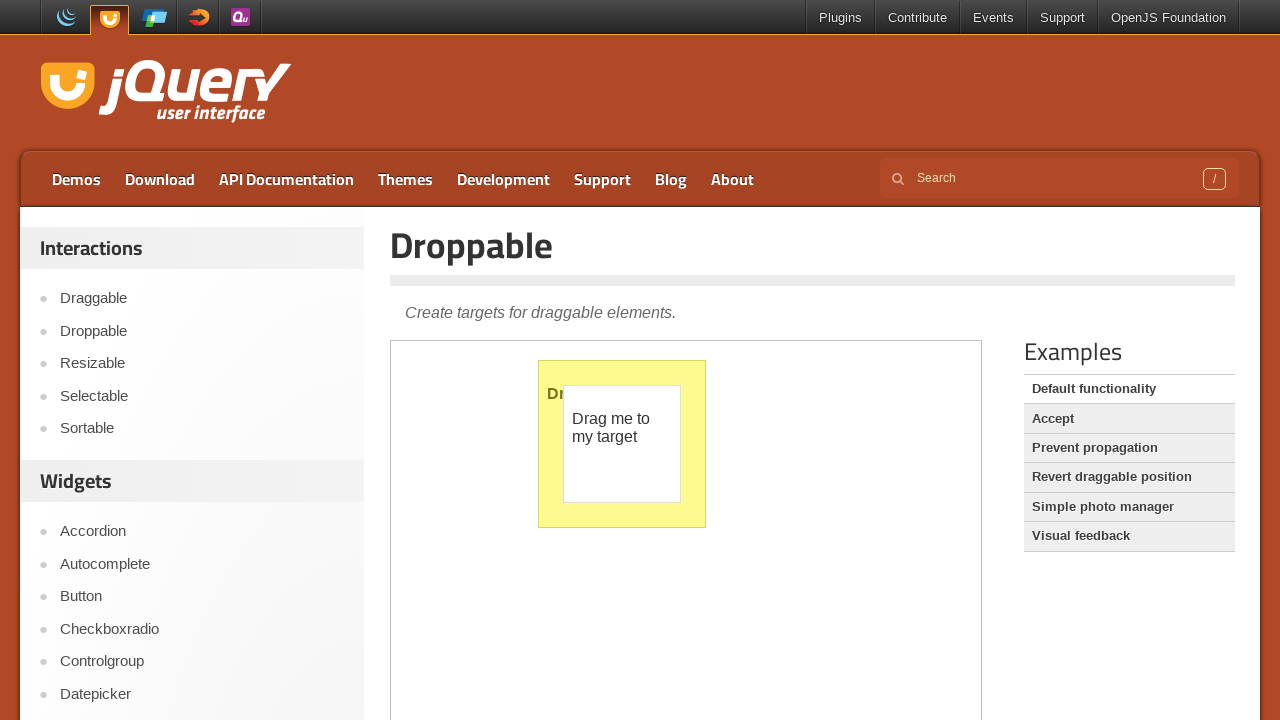